Waits for price to drop to $100, books the item, solves a mathematical captcha and submits the solution

Starting URL: http://suninjuly.github.io/explicit_wait2.html

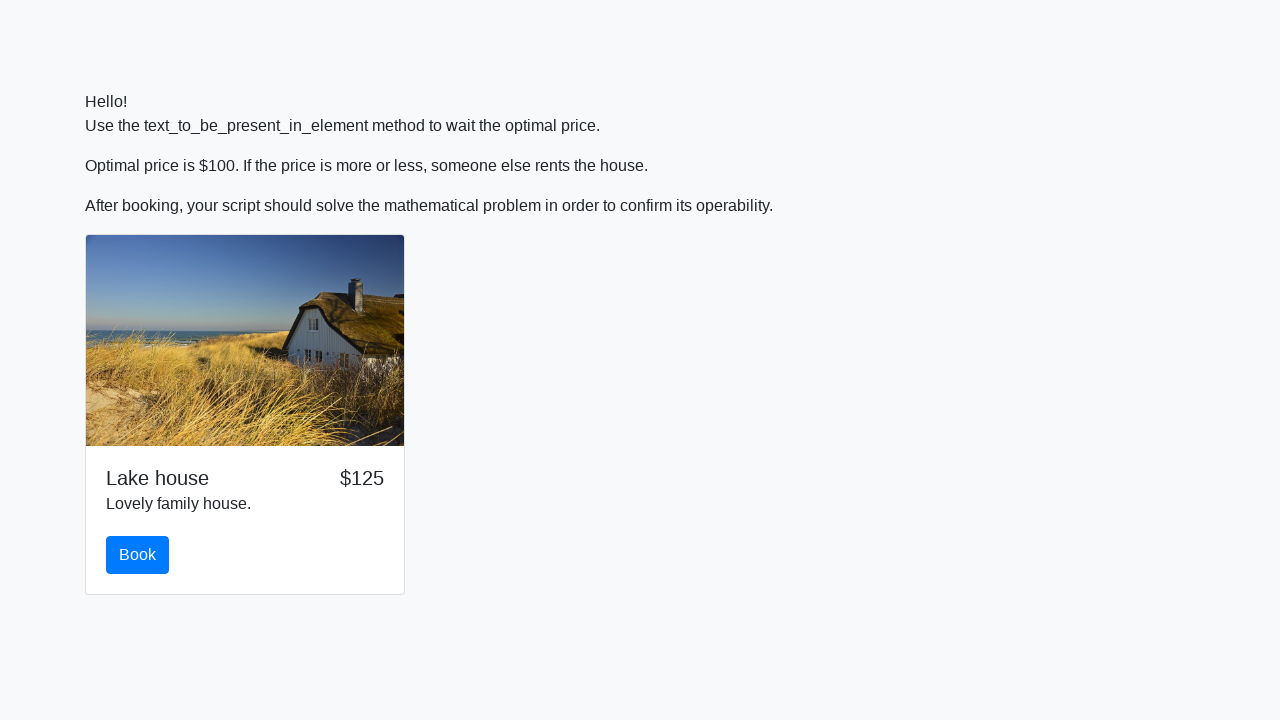

Waited for price to drop to $100
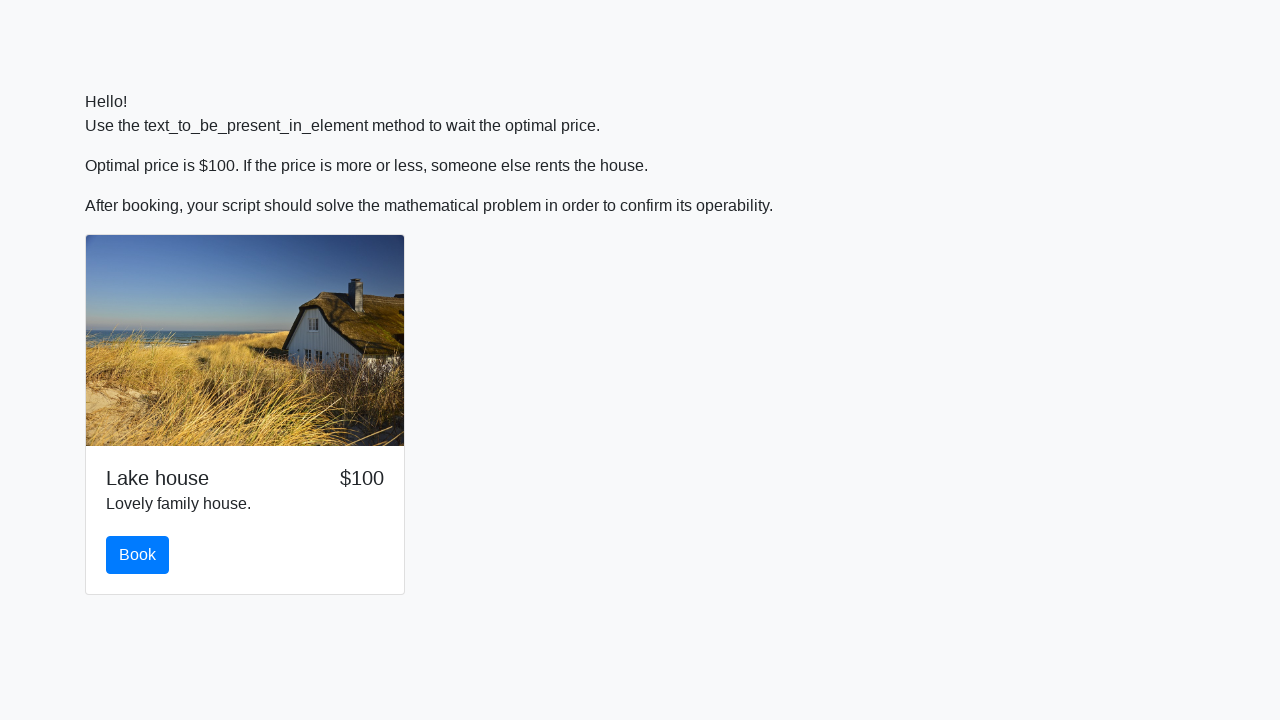

Clicked 'Book' button at (138, 555) on #book
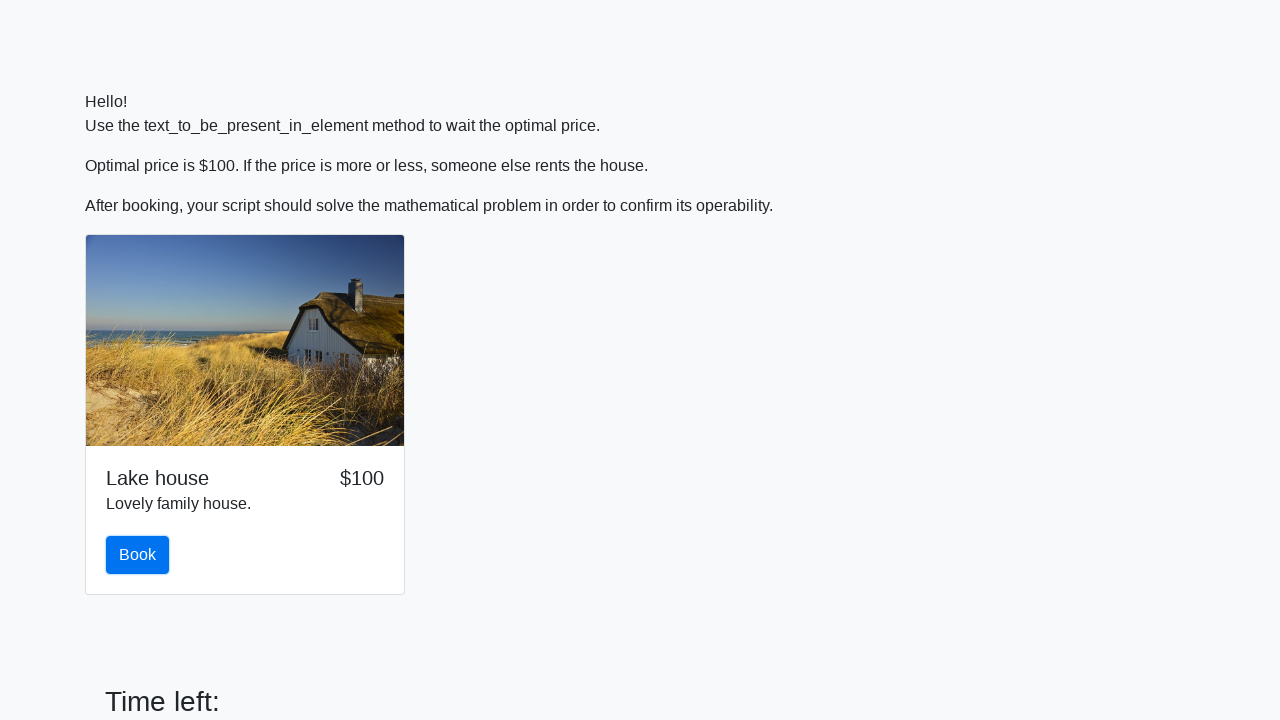

Retrieved input value for calculation: 515
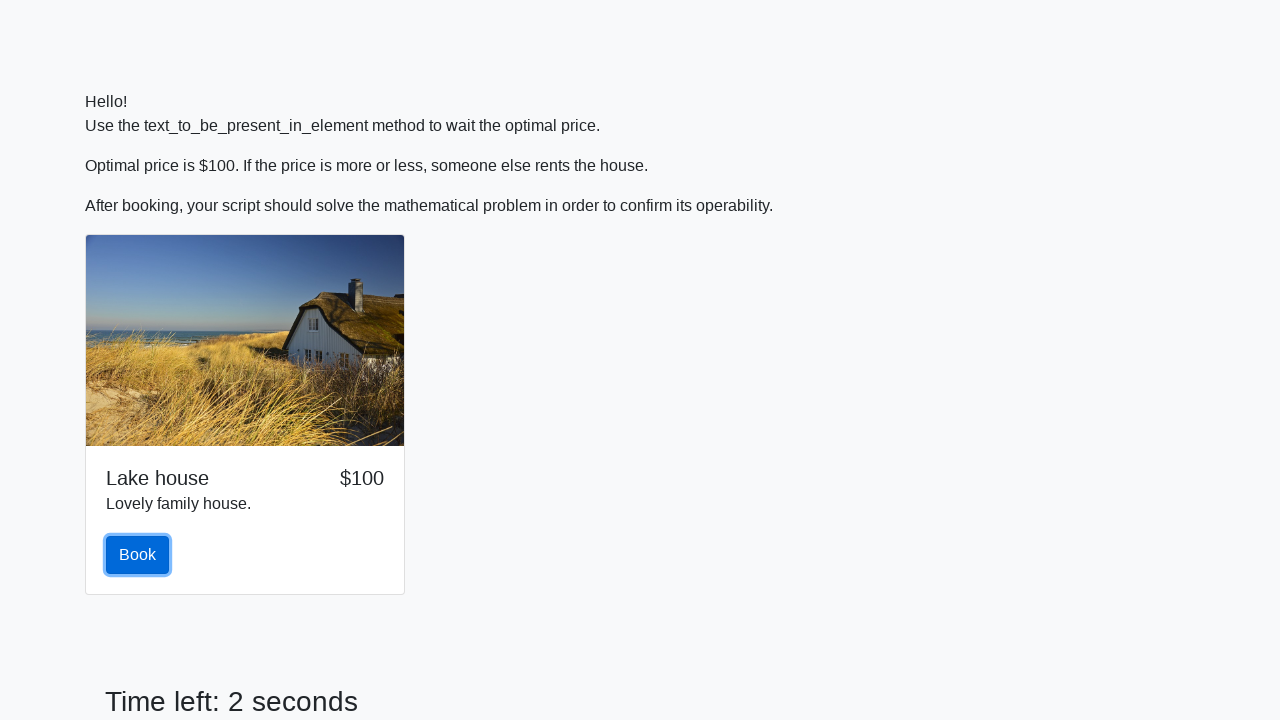

Filled answer field with calculated result: 0.9680289967020584 on #answer
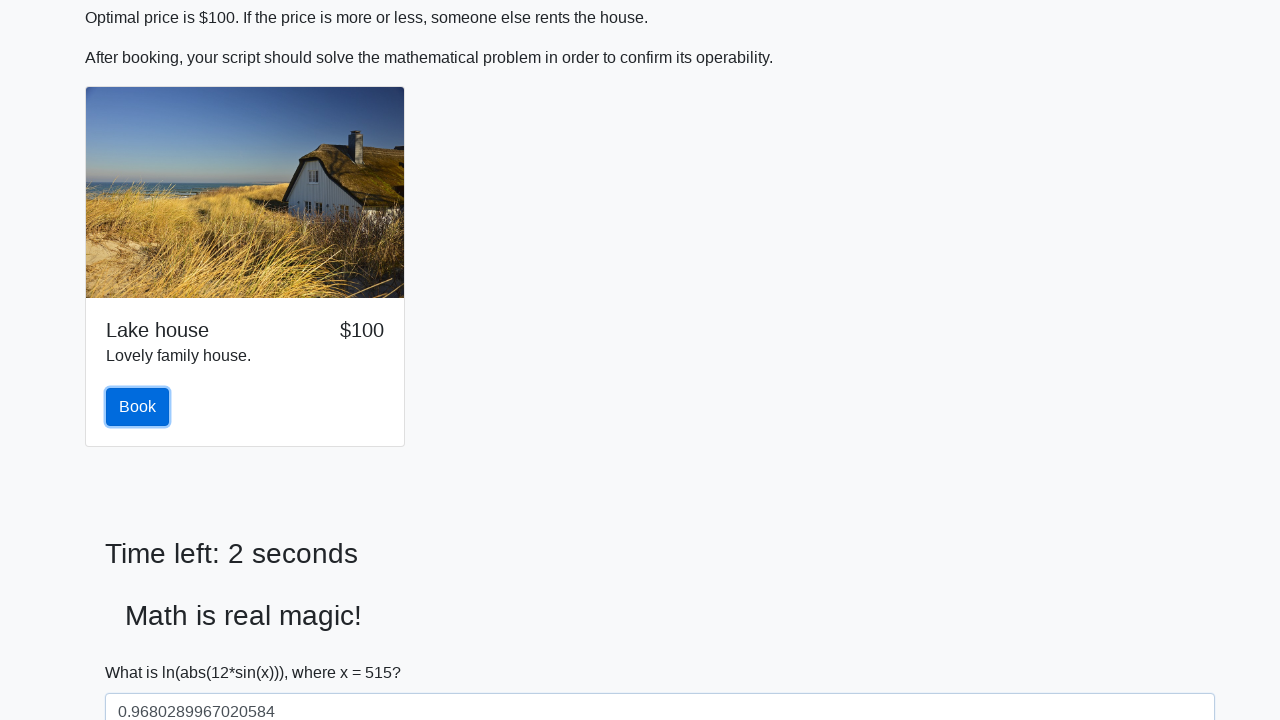

Clicked 'Solve' button to submit captcha solution at (143, 651) on #solve
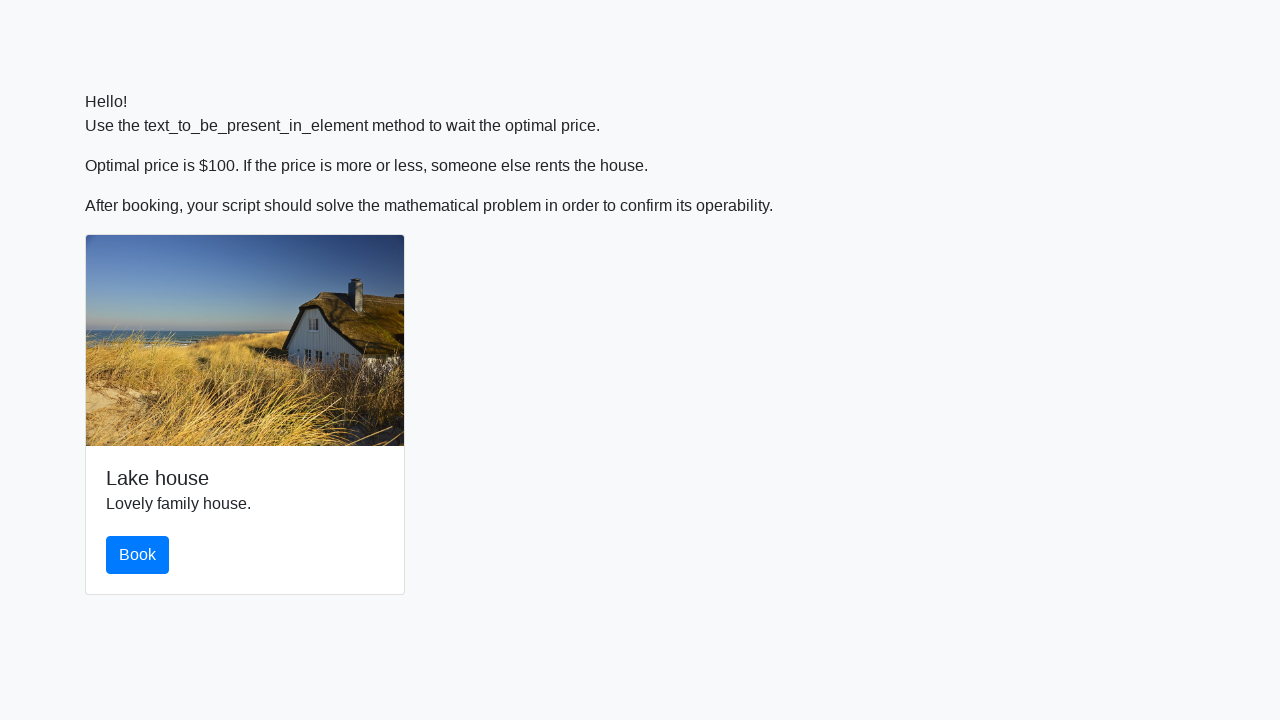

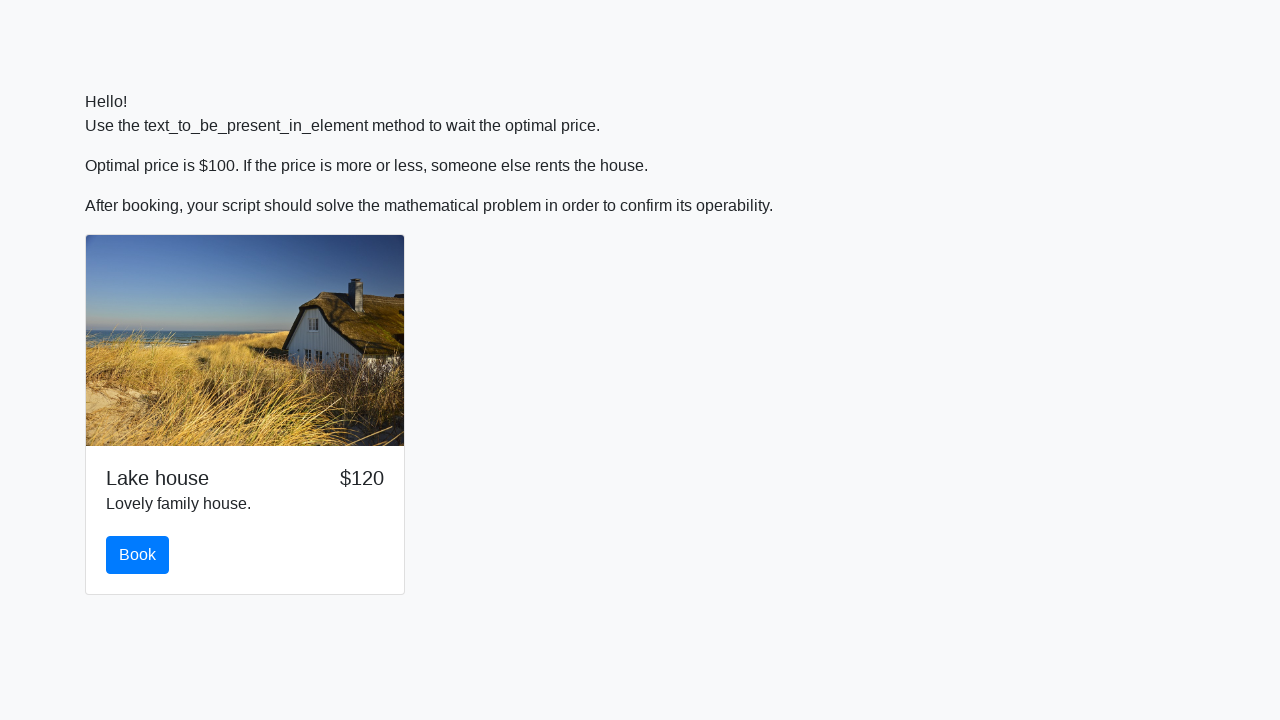